Tests adding a laptop to cart without being logged in by navigating to Laptops, selecting a product, and clicking Add to cart.

Starting URL: https://www.demoblaze.com/

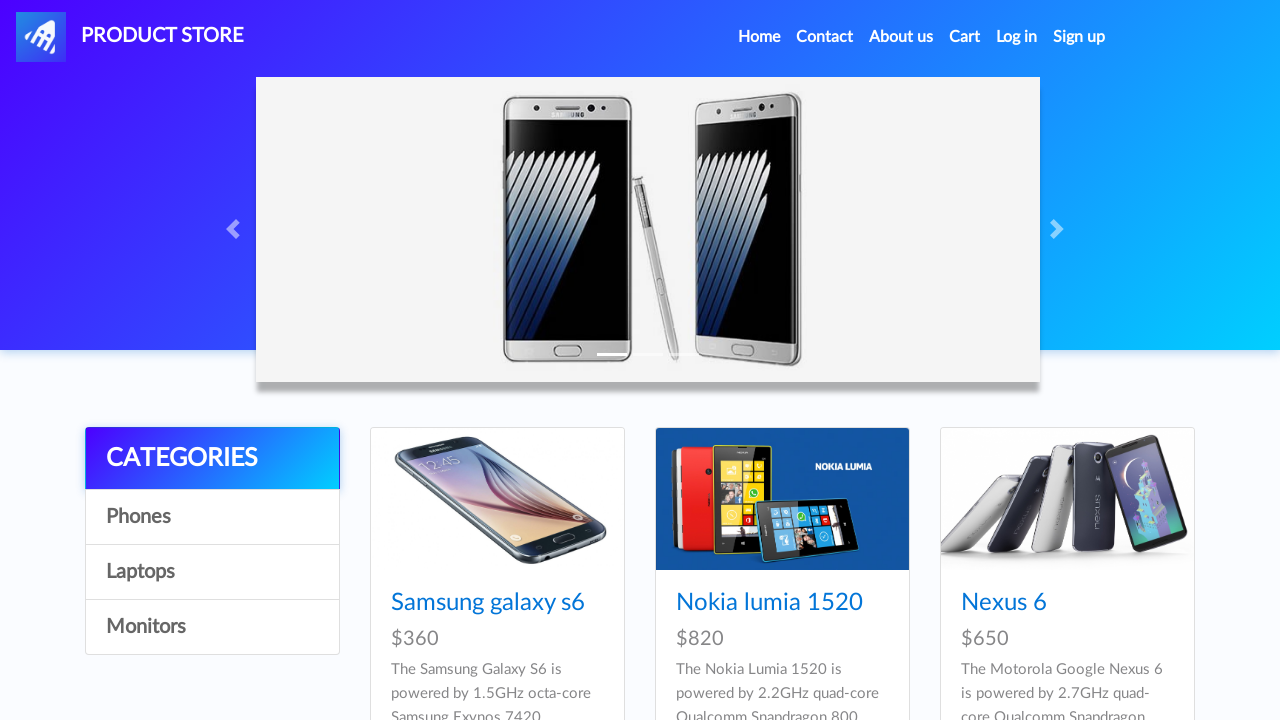

Clicked on Laptops category at (212, 572) on text=Laptops
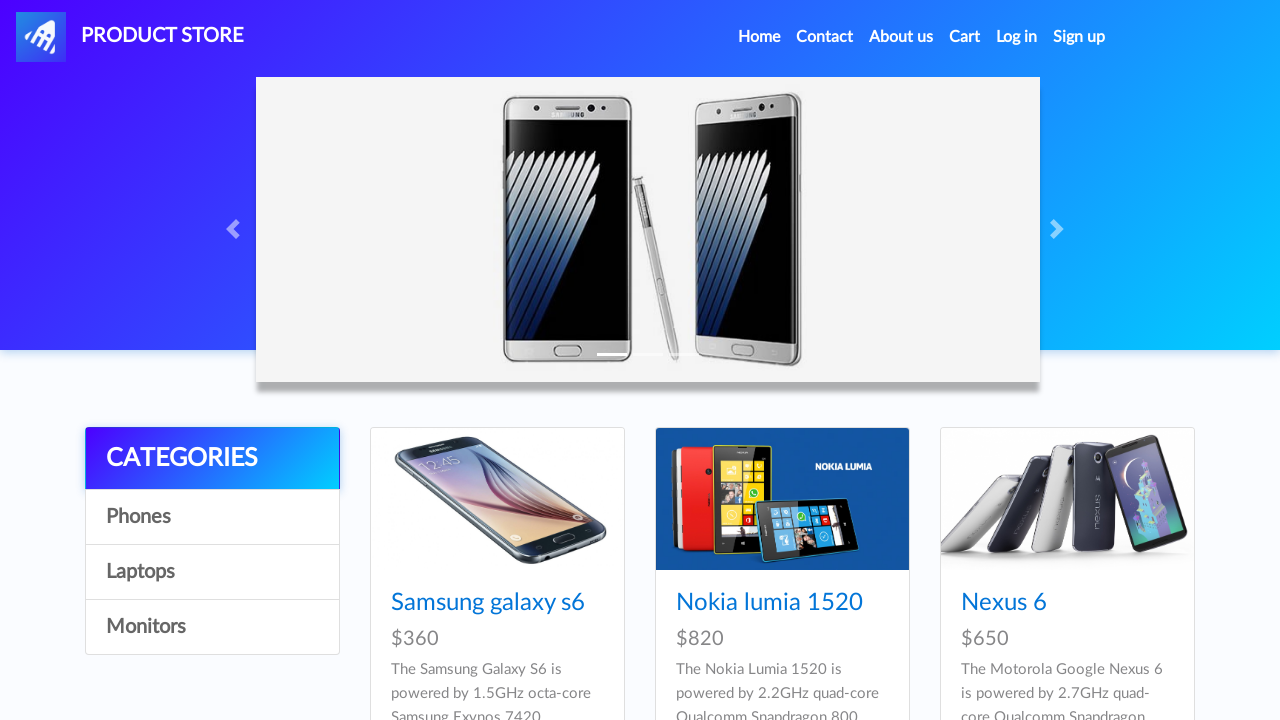

Waited 2 seconds for page to load
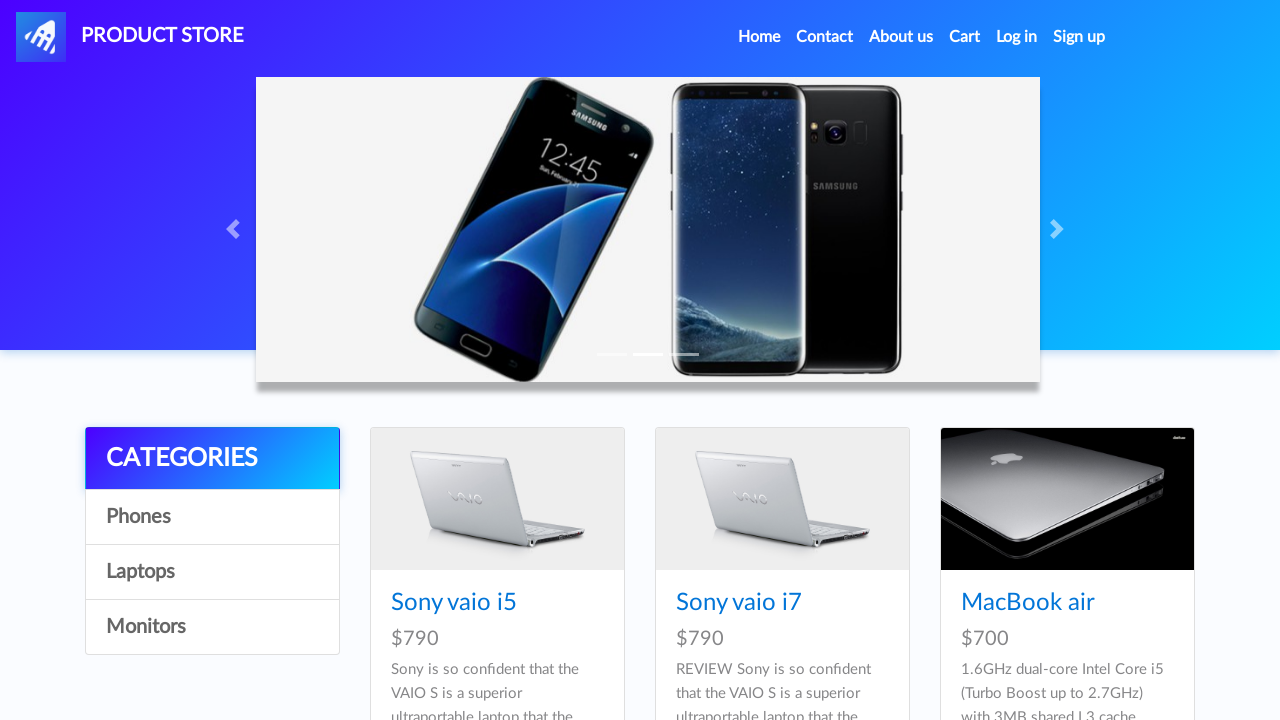

Laptop product cards loaded
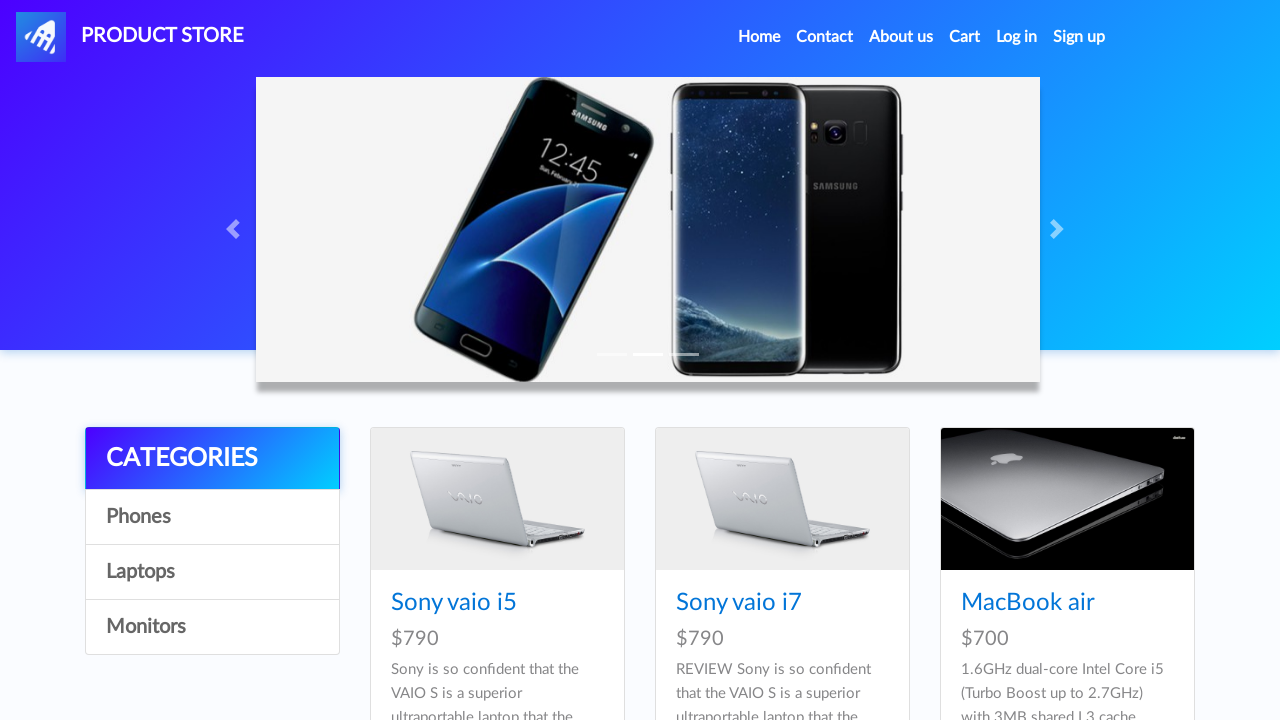

Located all laptop product links
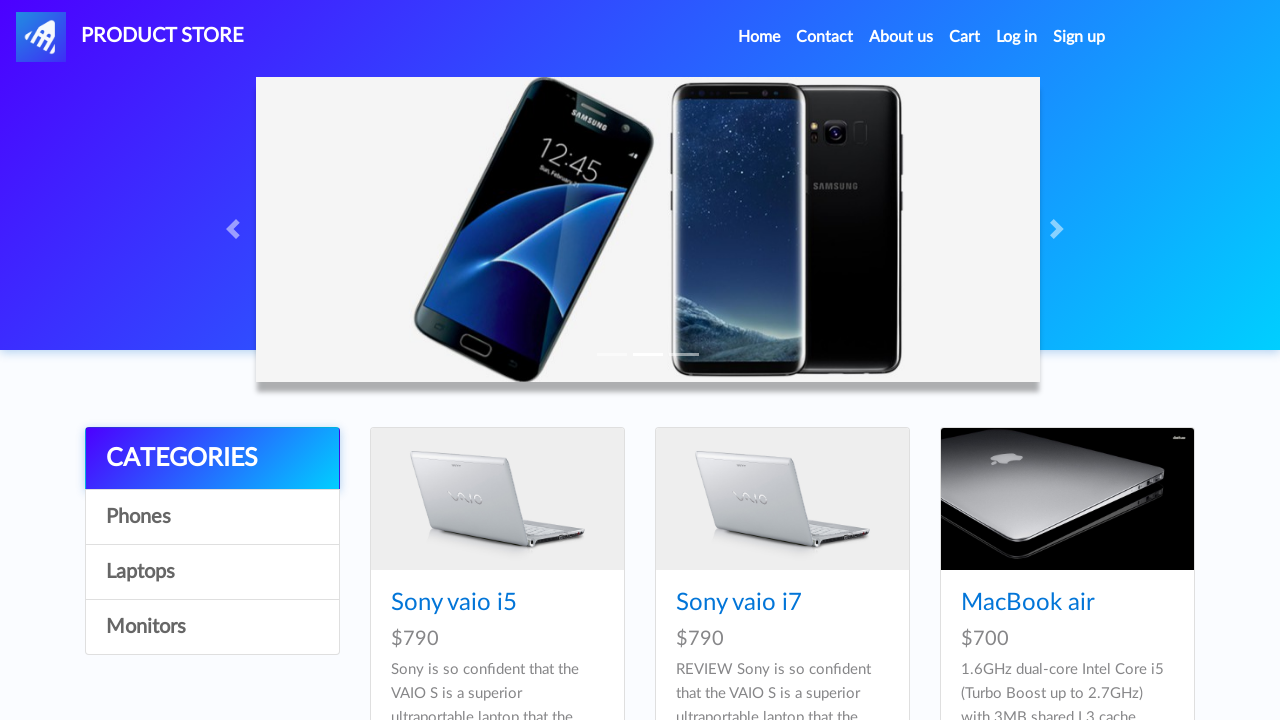

Clicked on first laptop product at (454, 603) on .card-title a >> nth=0
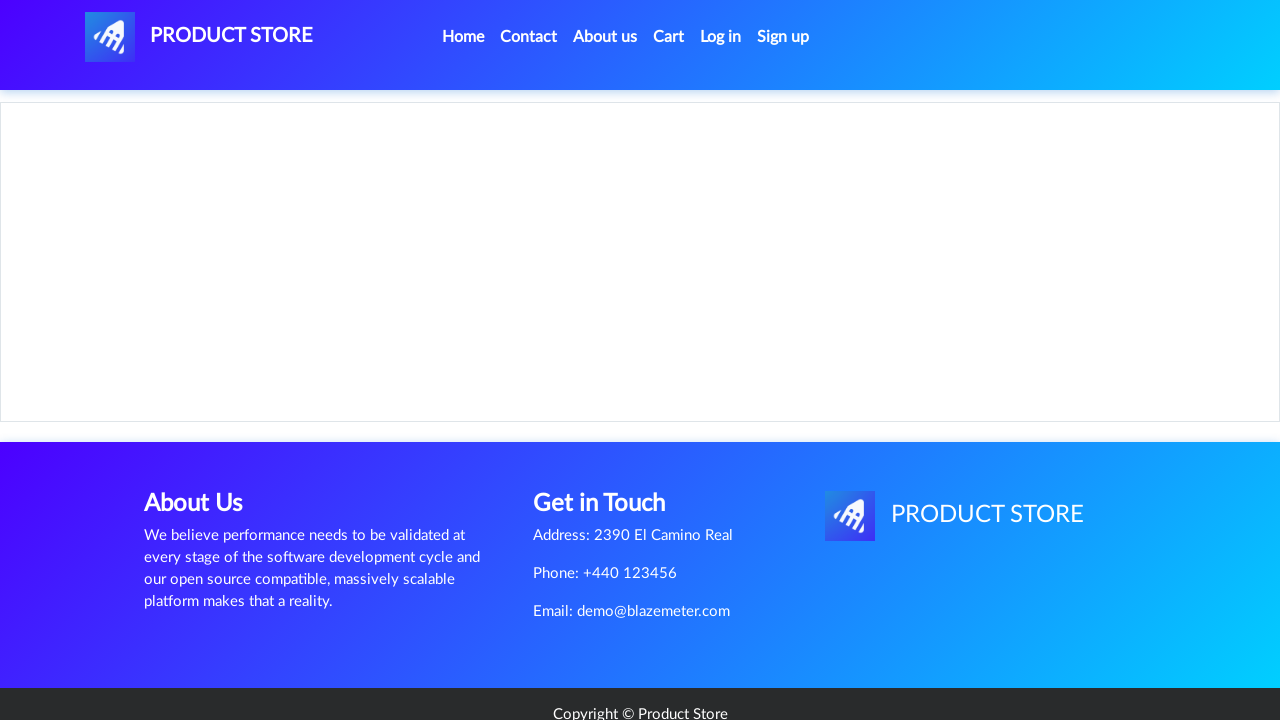

Waited 2 seconds for product details to load
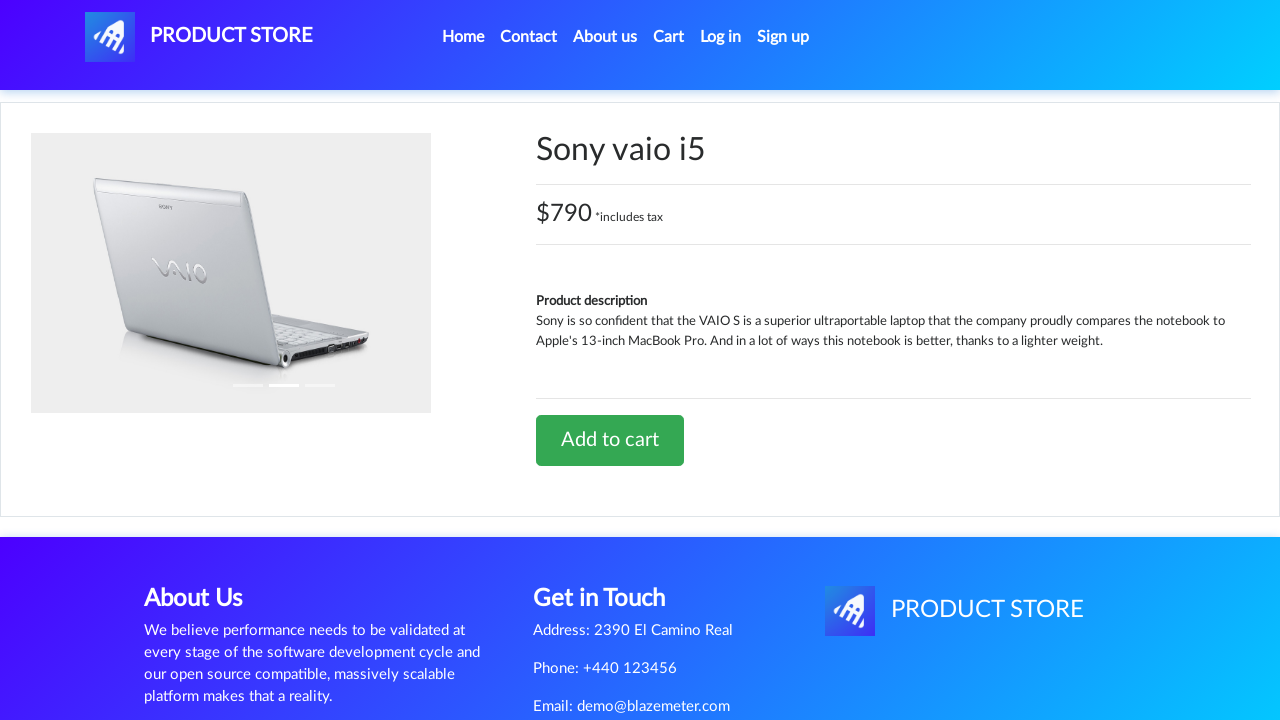

Clicked 'Add to cart' button at (610, 440) on text=Add to cart
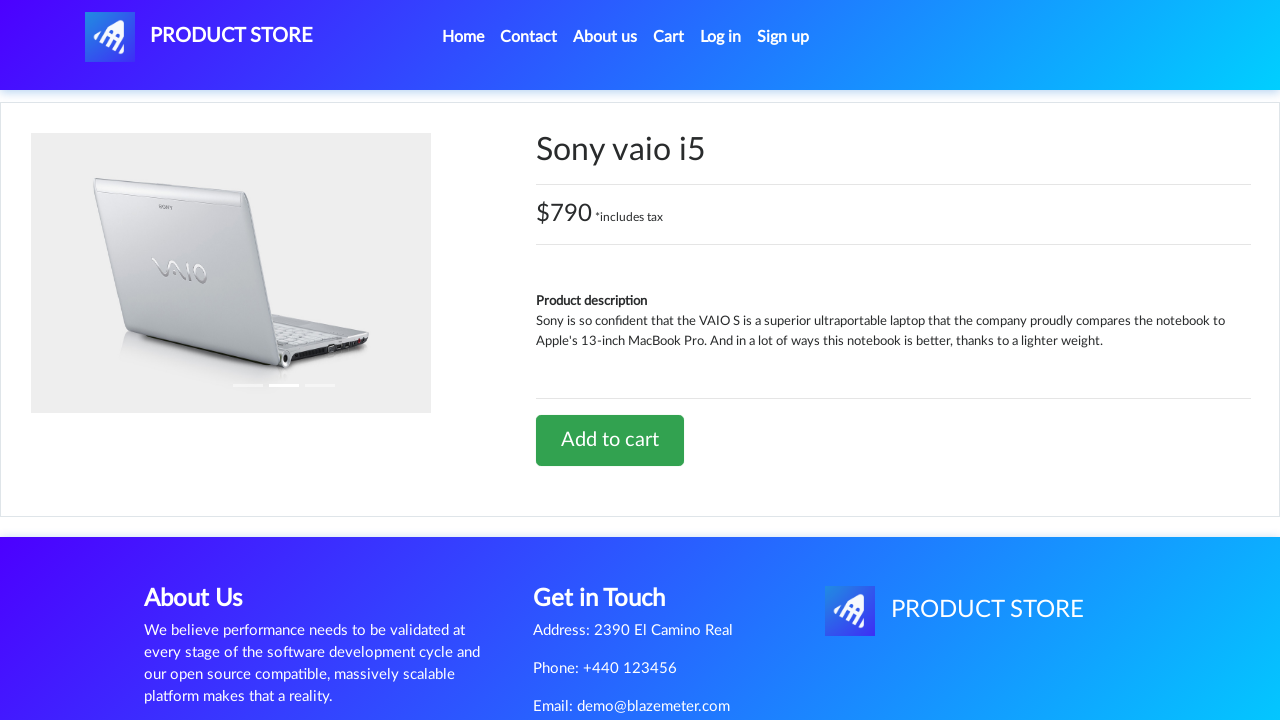

Waited 2 seconds for alert dialog
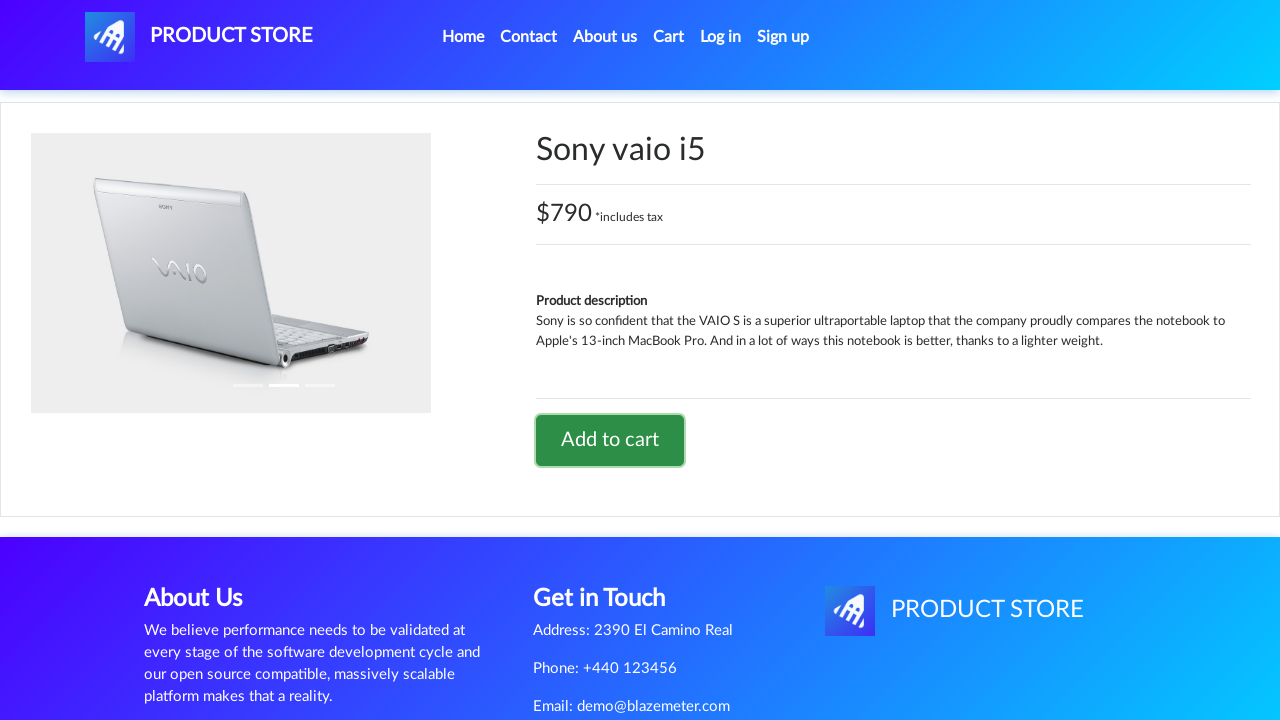

Alert dialog accepted - login required message displayed
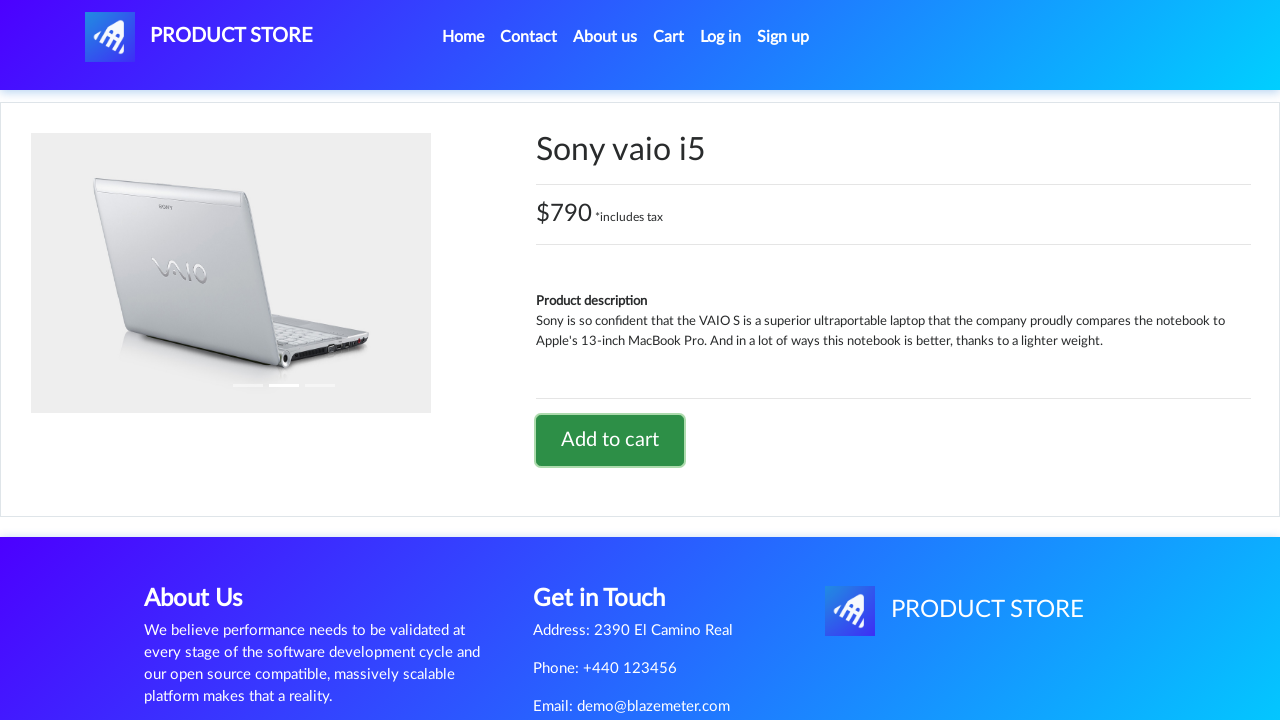

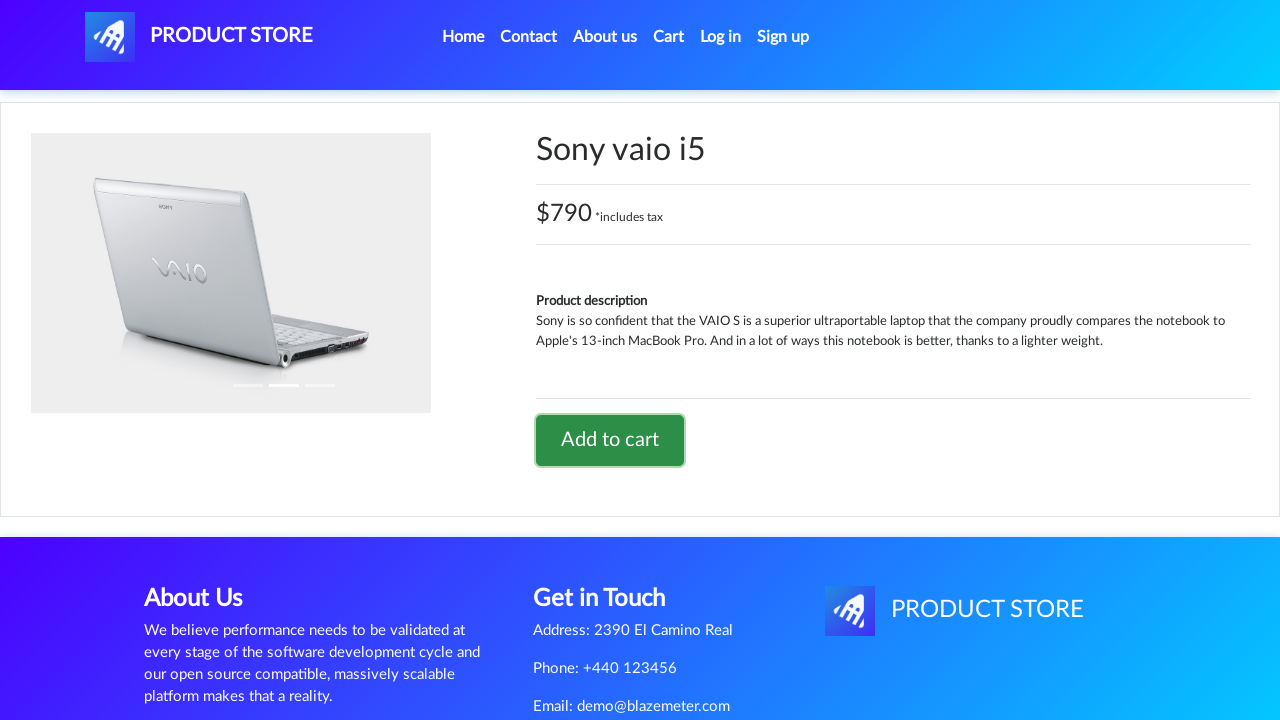